Tests pagination functionality by navigating to a different page and verifying that the displayed items change

Starting URL: https://pagination.js.org/

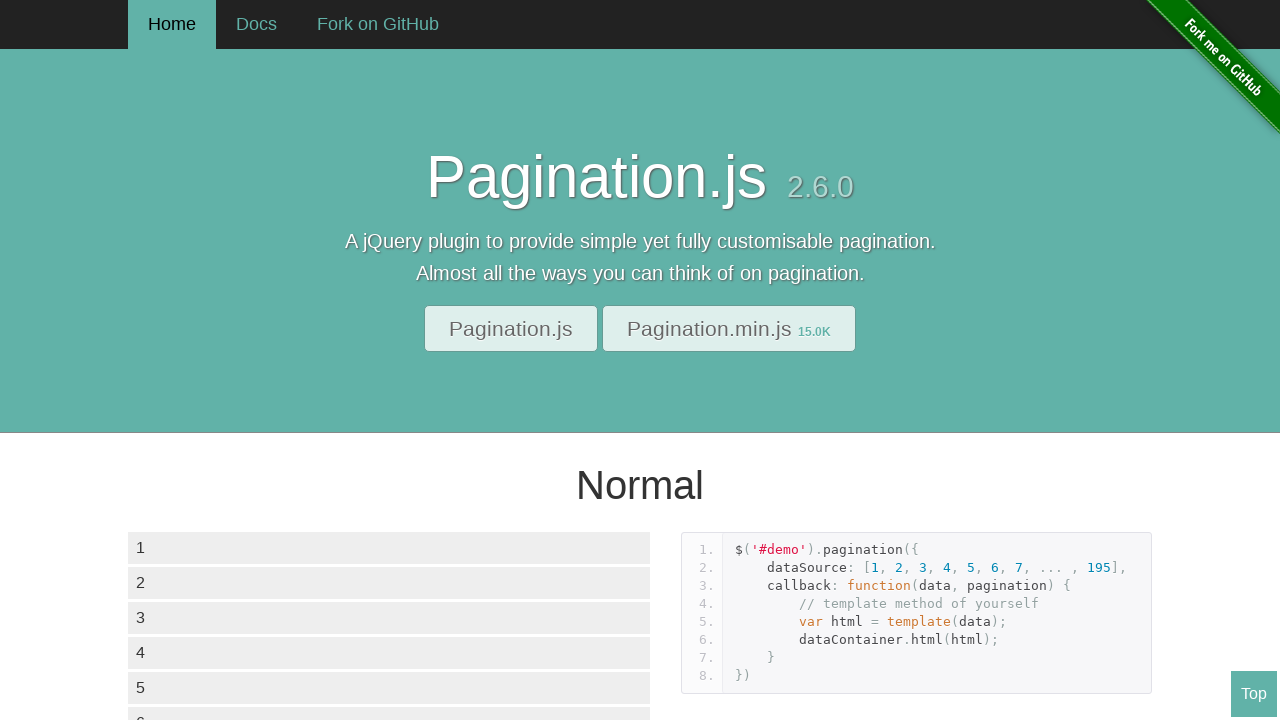

Demo container loaded
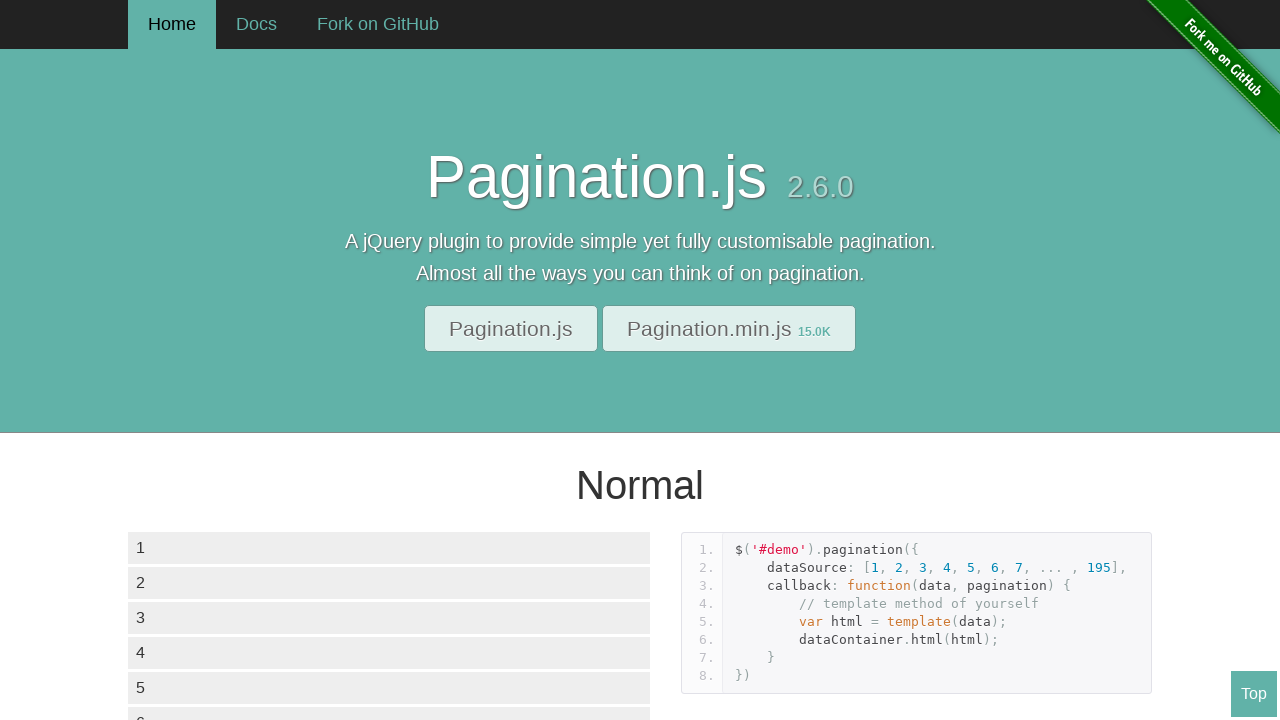

Initial pagination items are visible
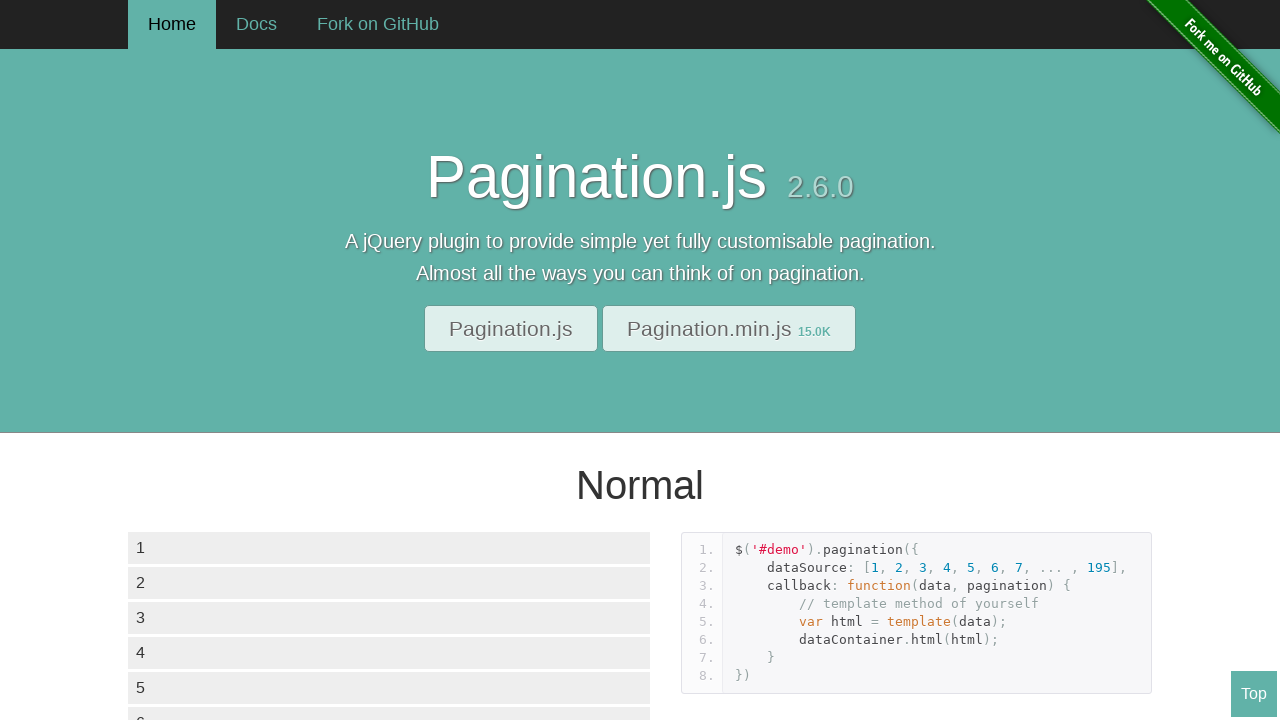

Clicked on the third pagination button to navigate to page 3 at (204, 360) on #demo1 .paginationjs-pages ul li >> nth=2
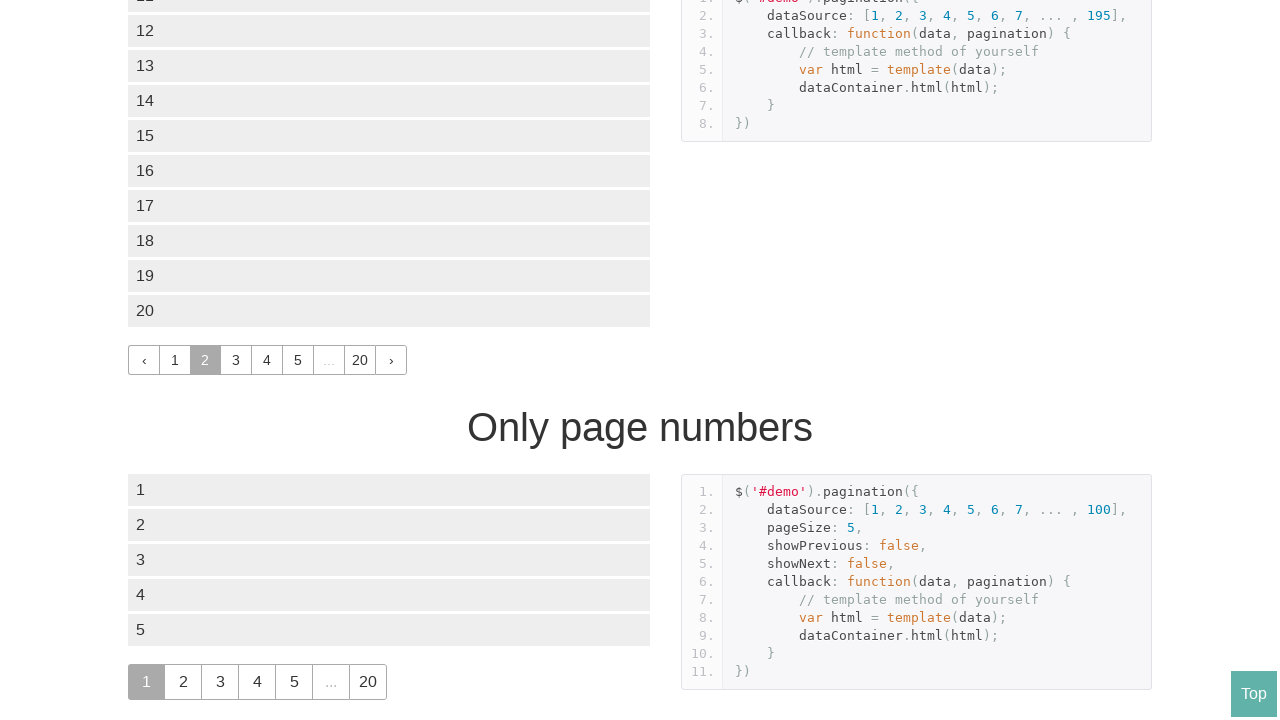

New items loaded after pagination - displayed items have changed
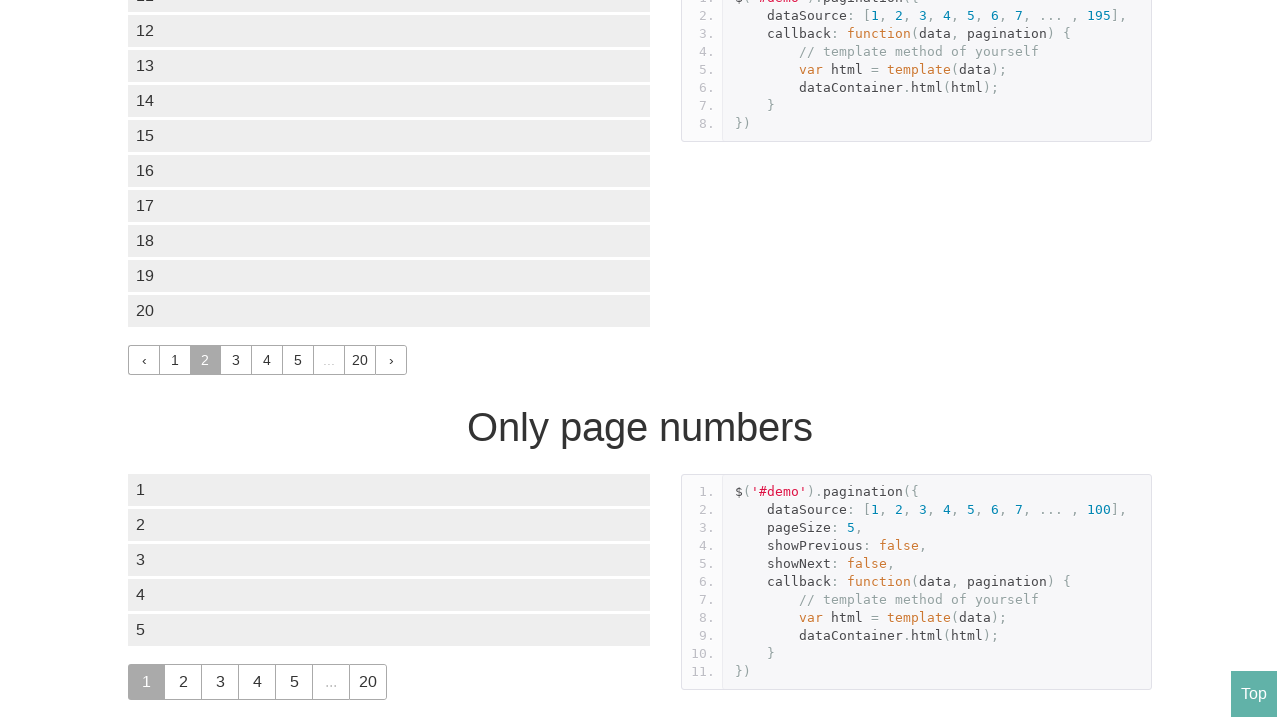

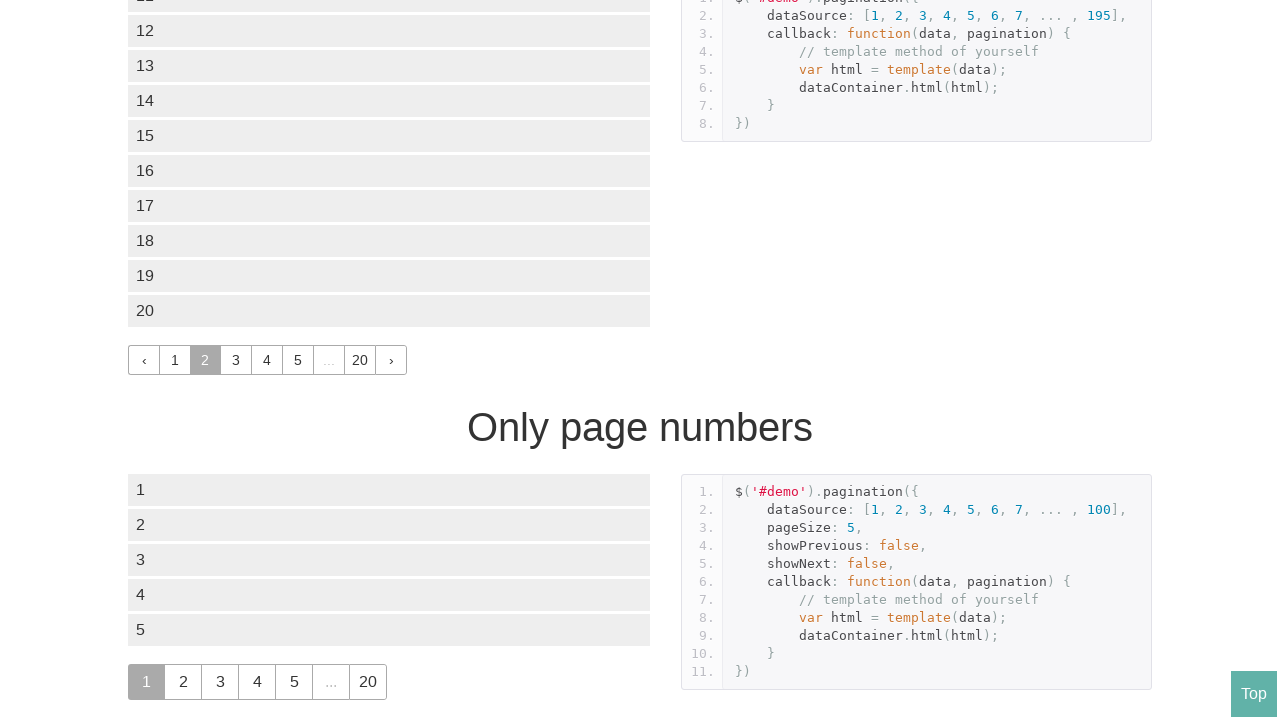